Tests dropdown selection functionality on OrangeHRM contact sales form by selecting a country from the dropdown menu

Starting URL: https://www.orangehrm.com/en/contact-sales

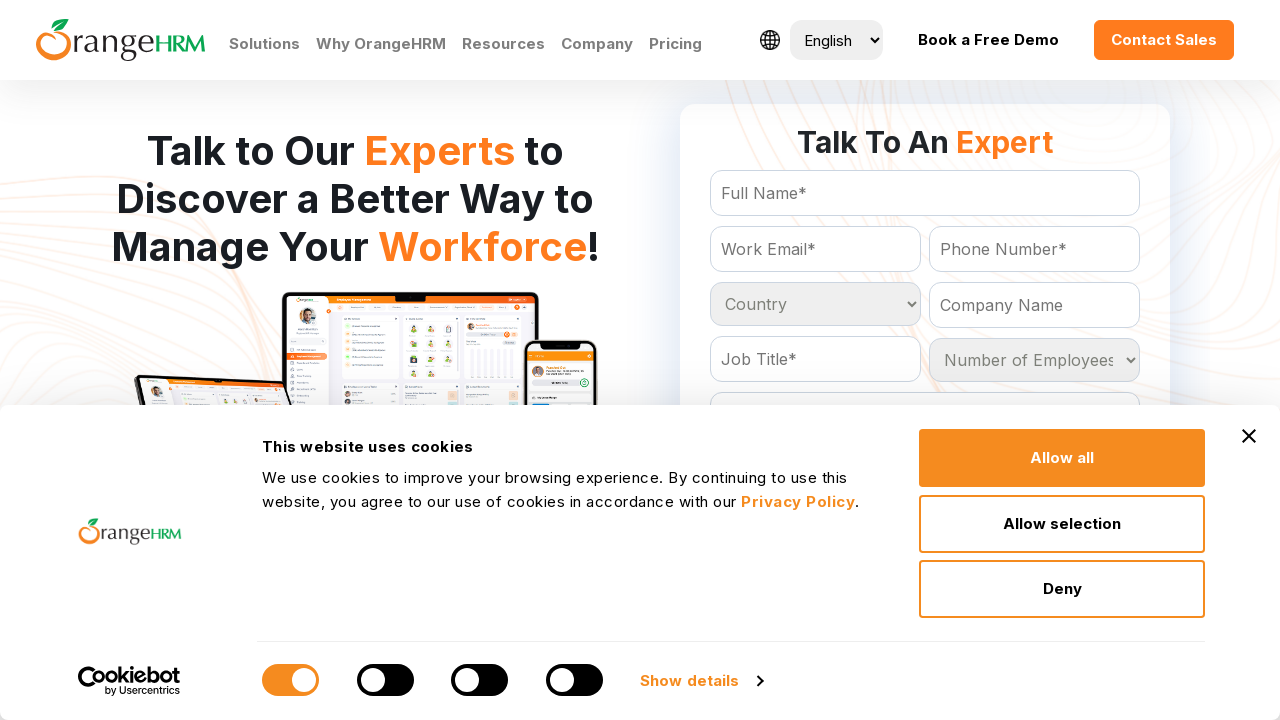

Selected 'Brazil' from the Country dropdown menu on OrangeHRM contact sales form on #Form_getForm_Country
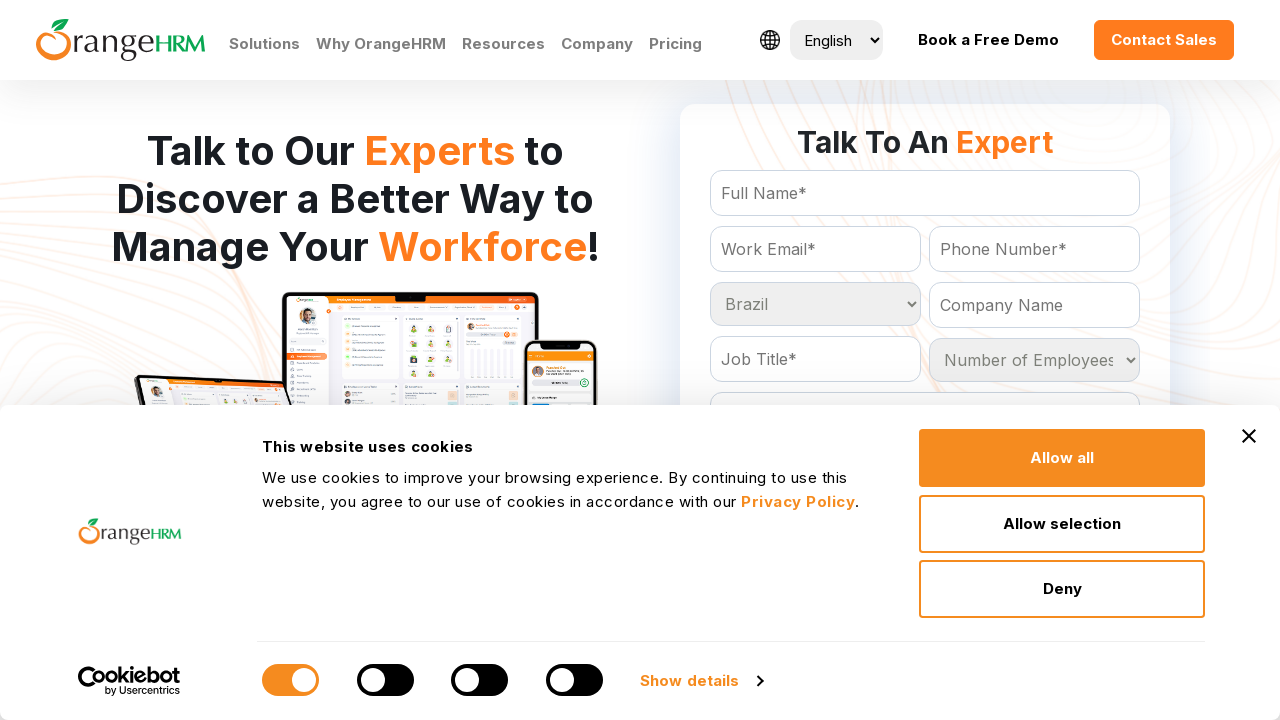

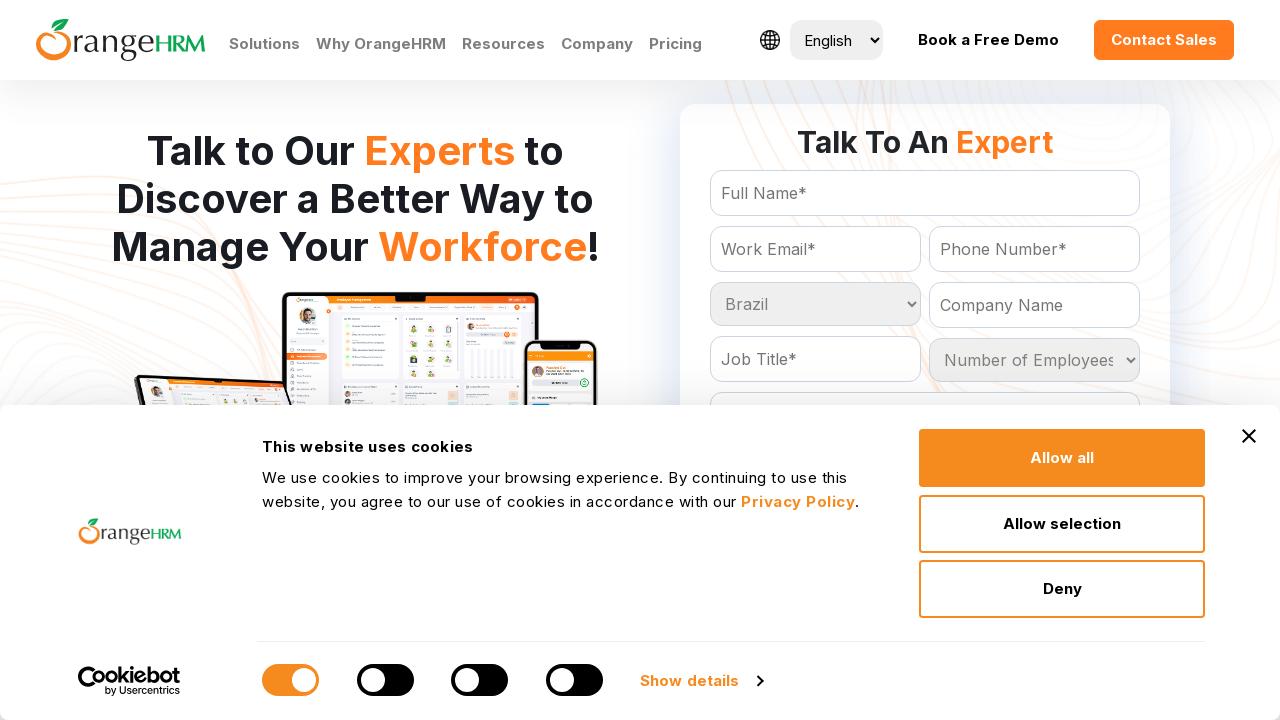